Tests right-click functionality on a button element using context click action

Starting URL: https://www.tutorialspoint.com/selenium/practice/buttons.php

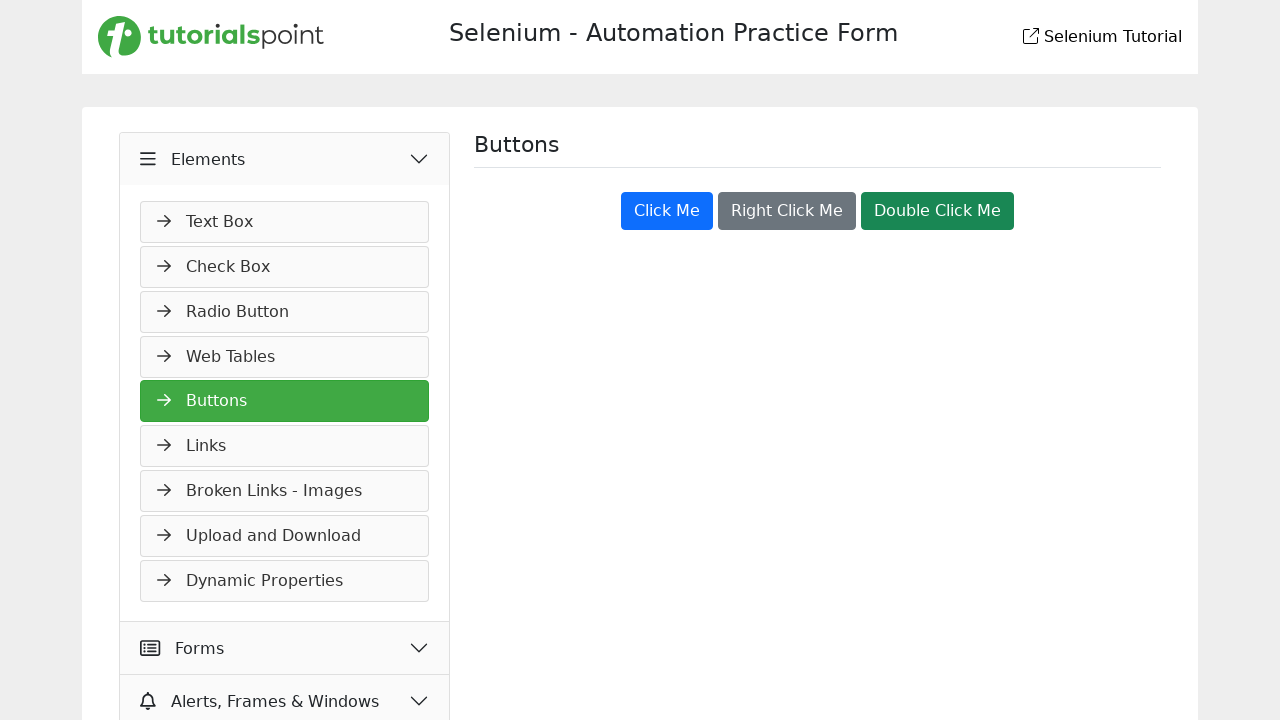

Located the 'Right Click Me' button element
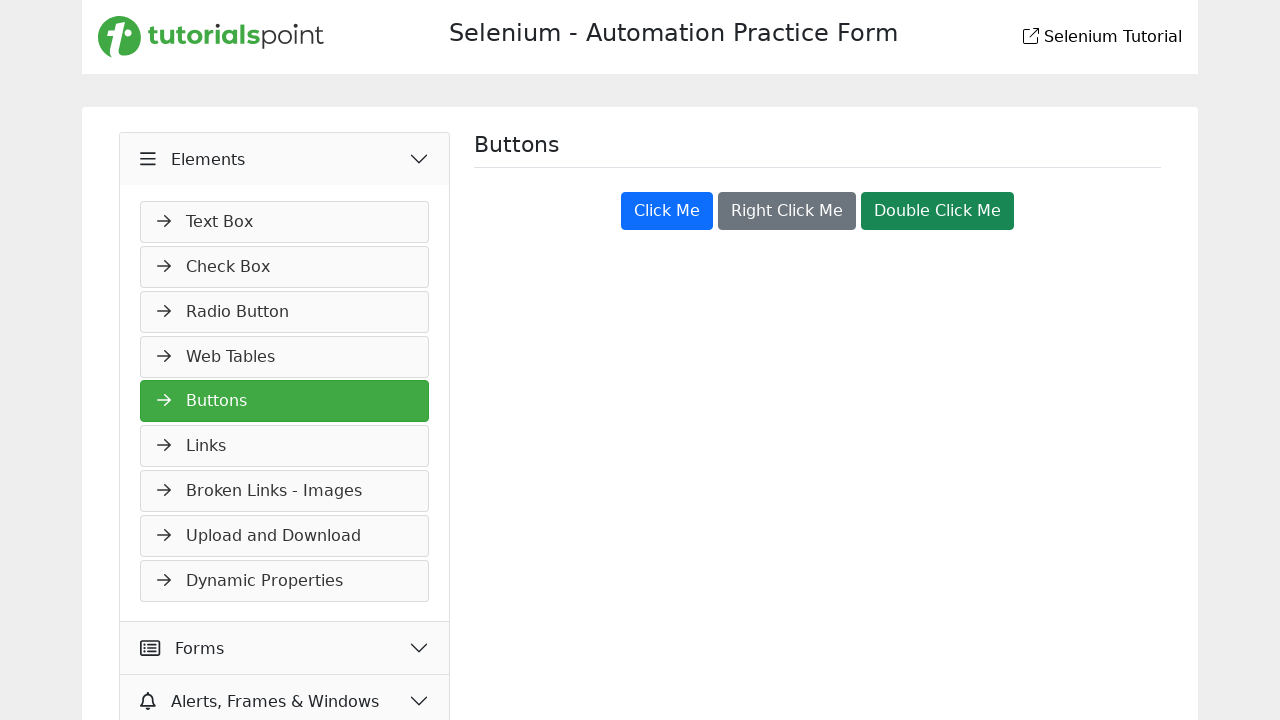

Right-clicked on the 'Right Click Me' button using context click at (787, 211) on xpath=//button[text()='Right Click Me']
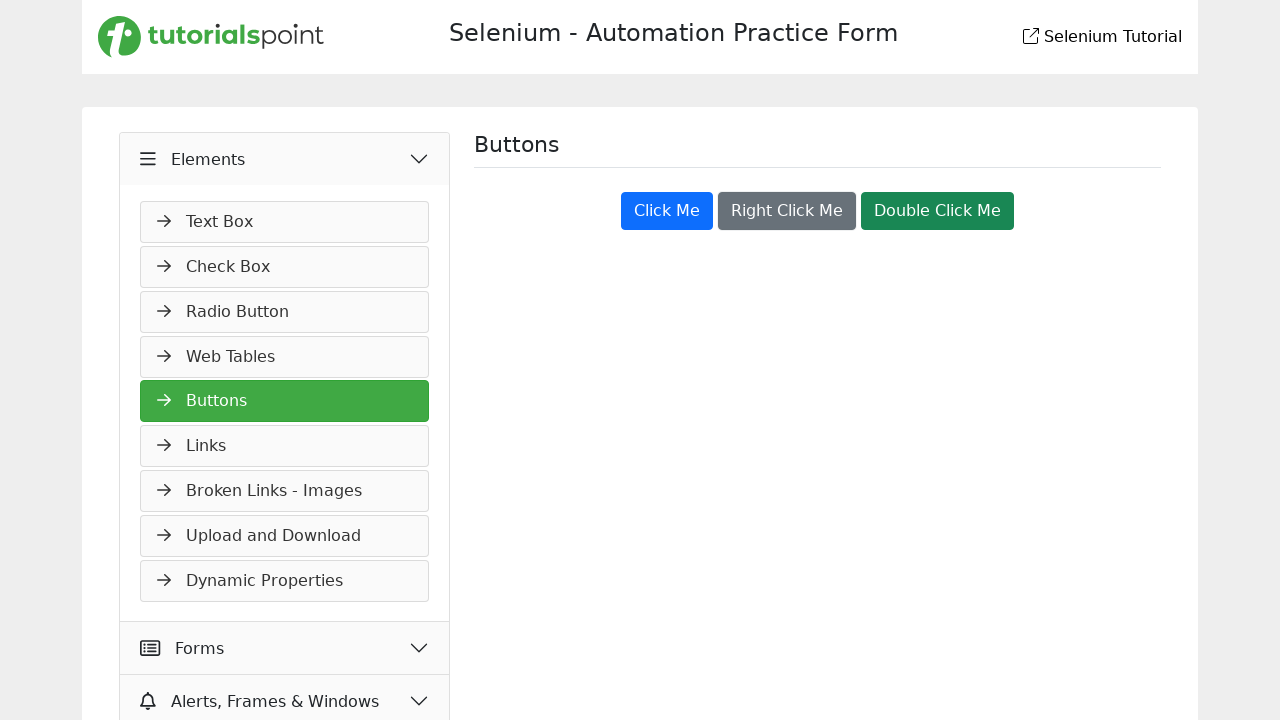

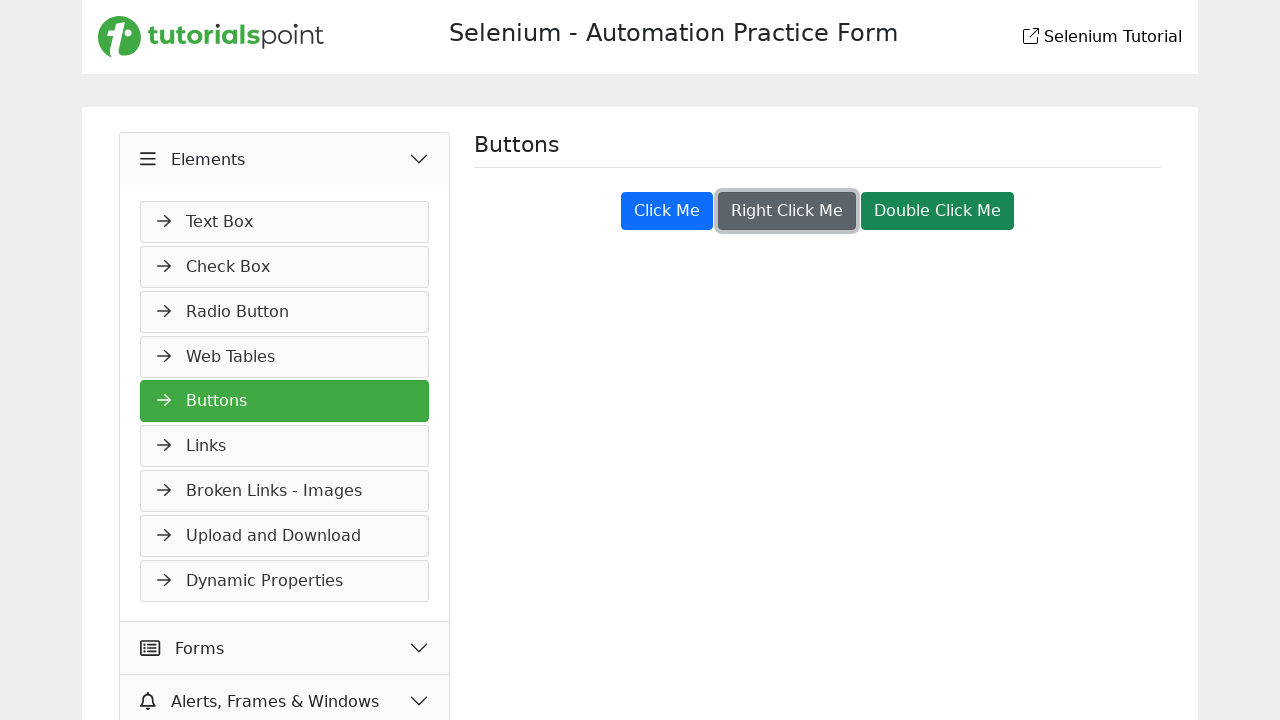